Demonstrates scrolling functionality by scrolling to the bottom of a test automation practice page

Starting URL: http://testautomationpractice.blogspot.com/

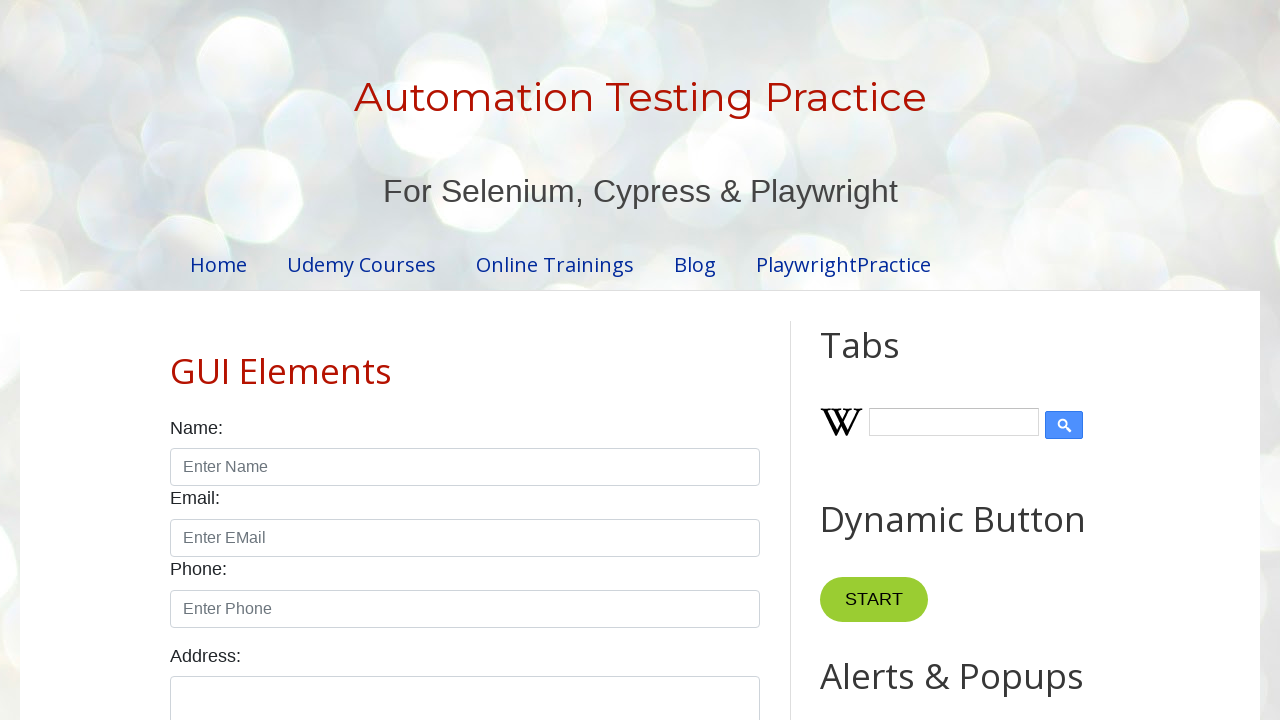

Scrolled to the bottom of the test automation practice page
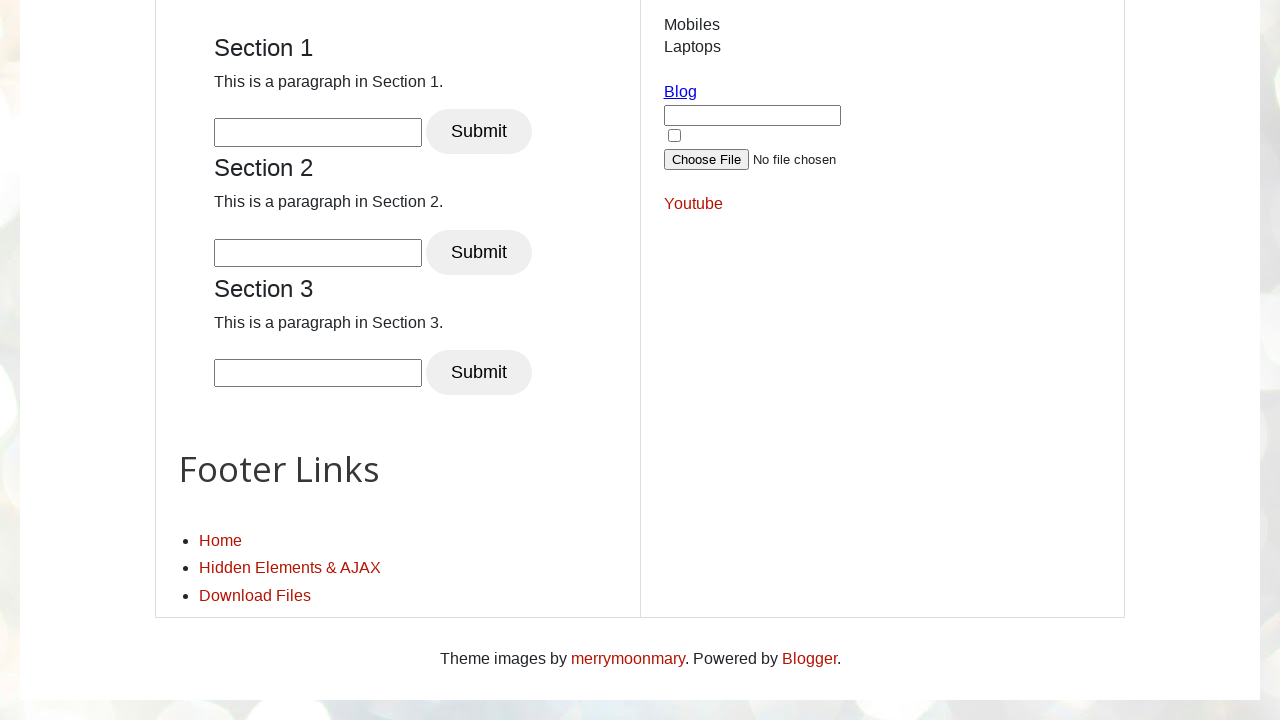

Retrieved current scroll position from page
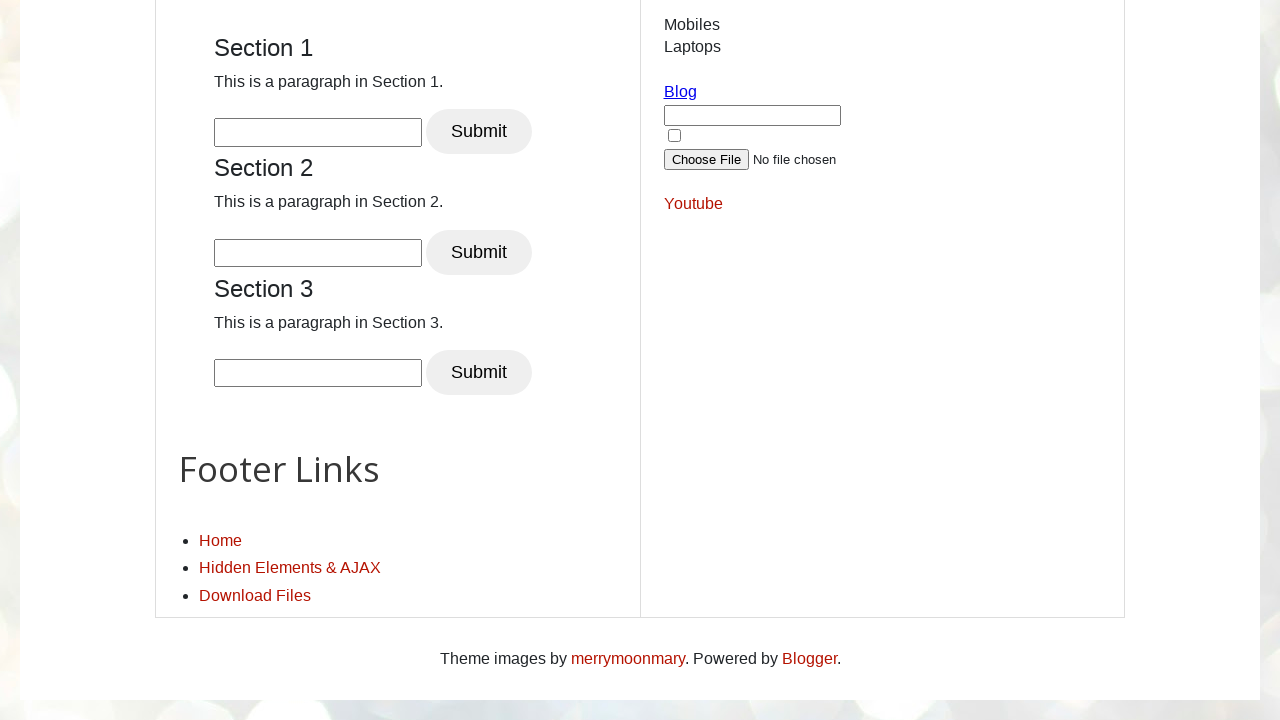

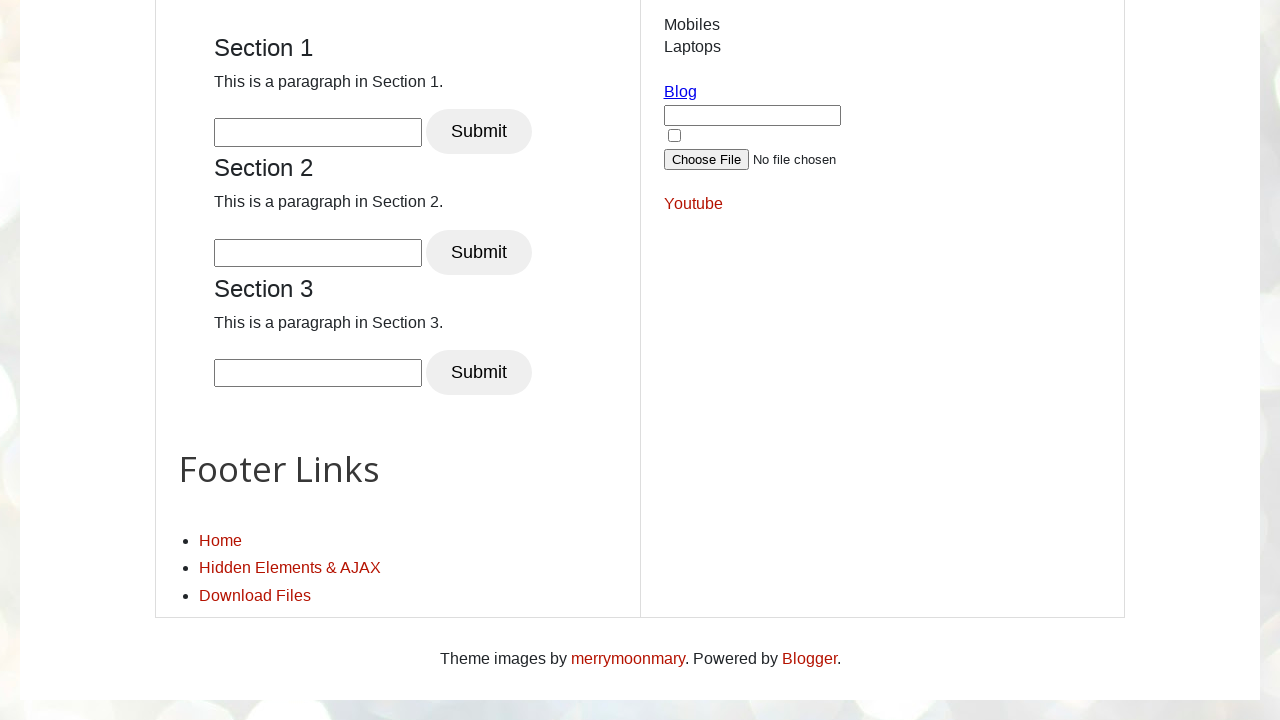